Tests calendar date selection without any wait, which is expected to fail due to AJAX timing

Starting URL: http://demos.telerik.com/aspnet-ajax/ajaxloadingpanel/functionality/explicit-show-hide/defaultcs.aspx

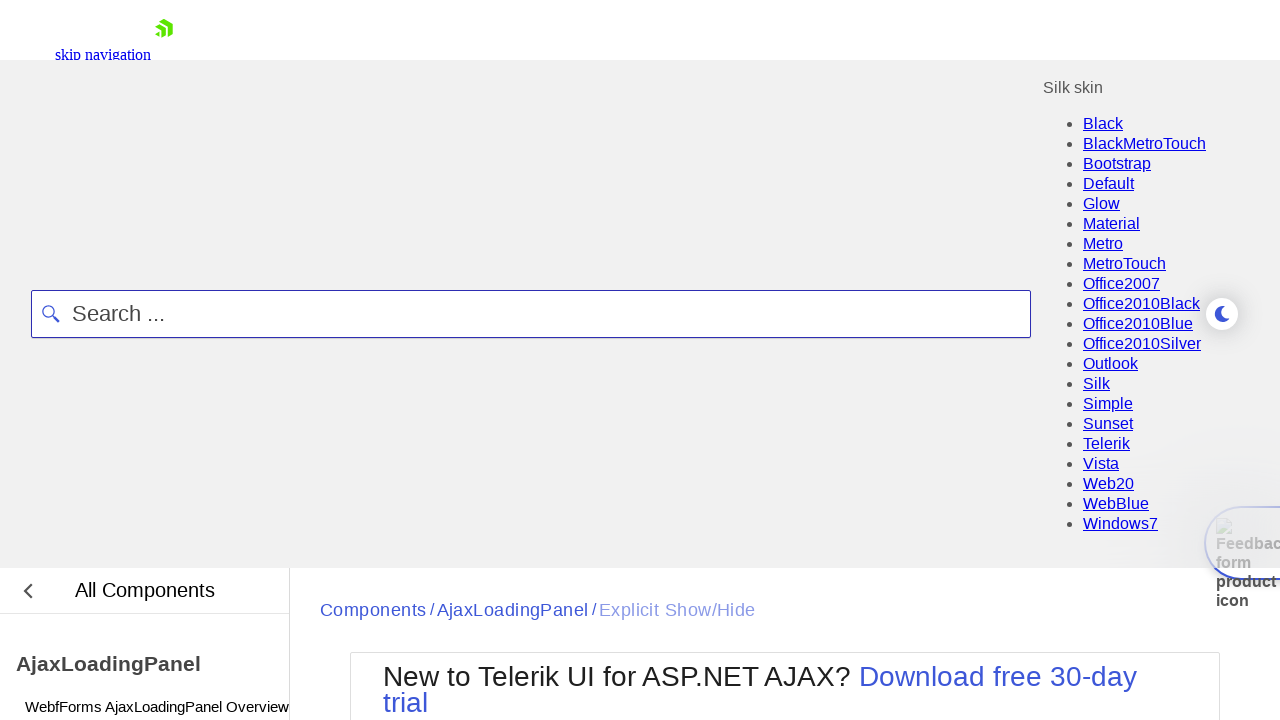

Retrieved selected date text before calendar interaction
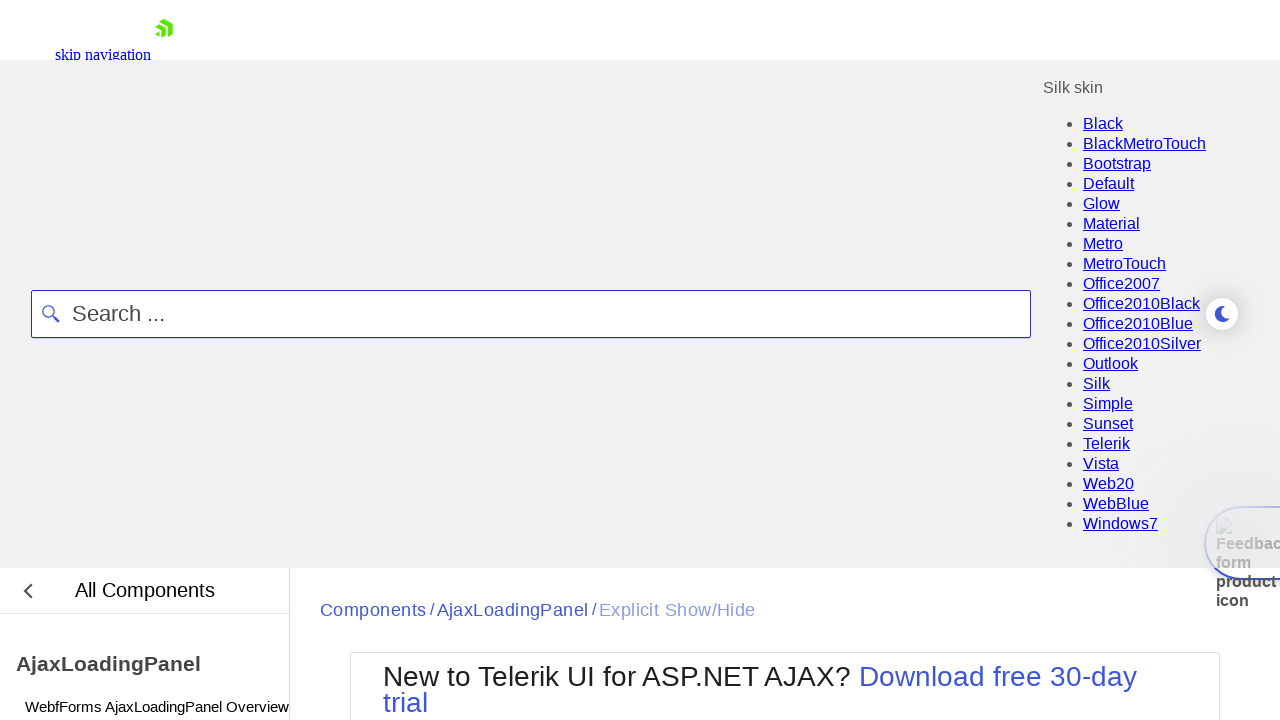

Clicked on day 3 in the calendar without waiting for AJAX completion at (414, 704) on xpath=.//*[contains(@class, 'rcRow')]/td/a[.='3']
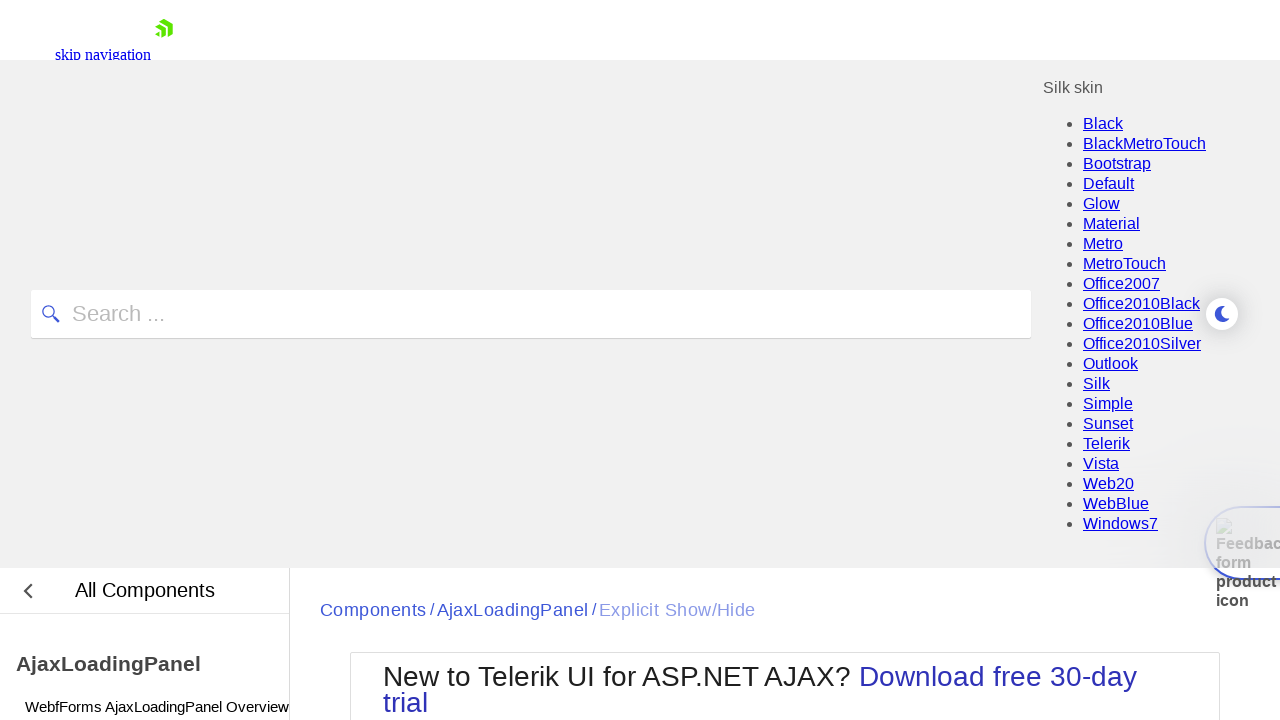

Retrieved selected date text after calendar click (expected to fail due to missing AJAX wait)
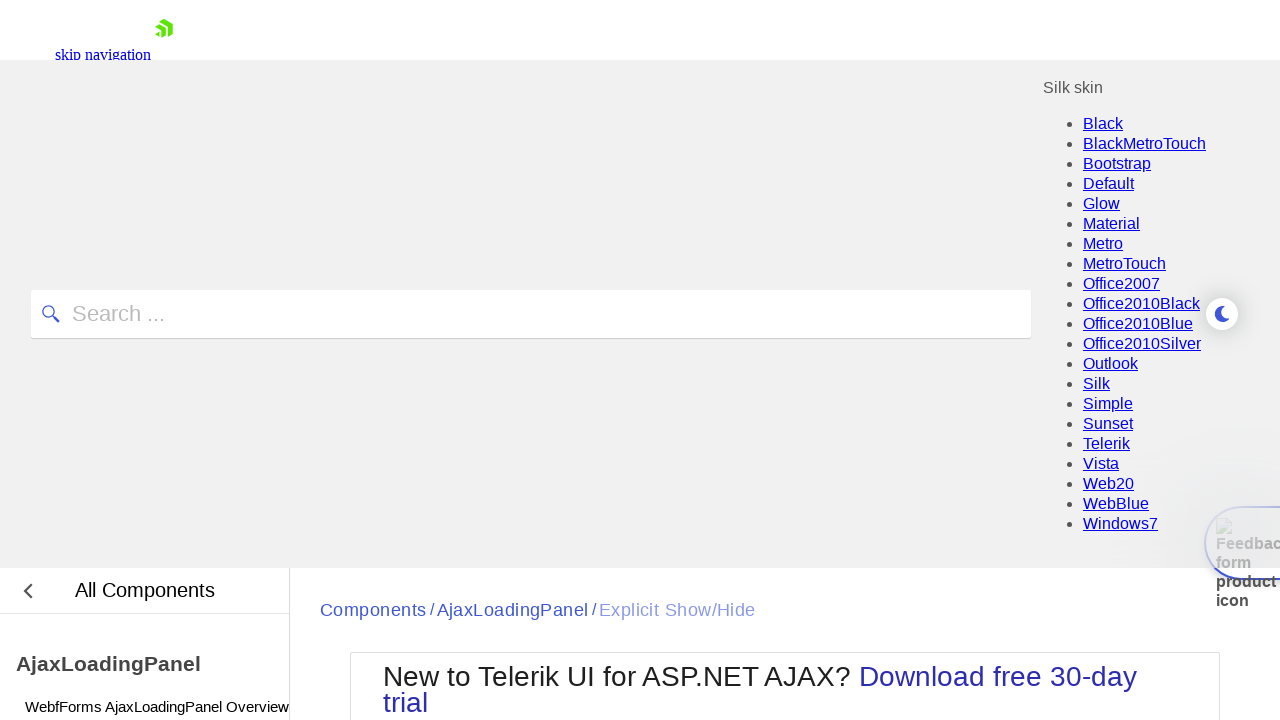

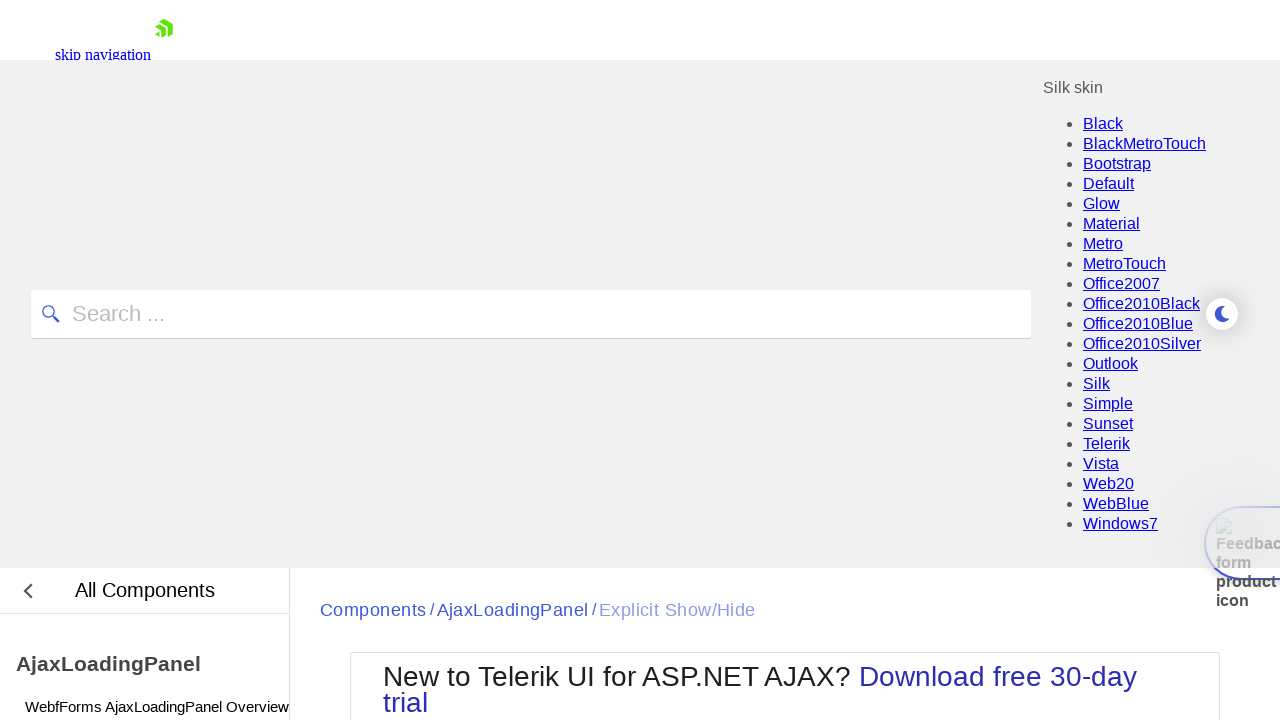